Tests navigation to the Tracker section by clicking the "Трекер" link and verifying the page heading

Starting URL: https://www.linux.org.ru

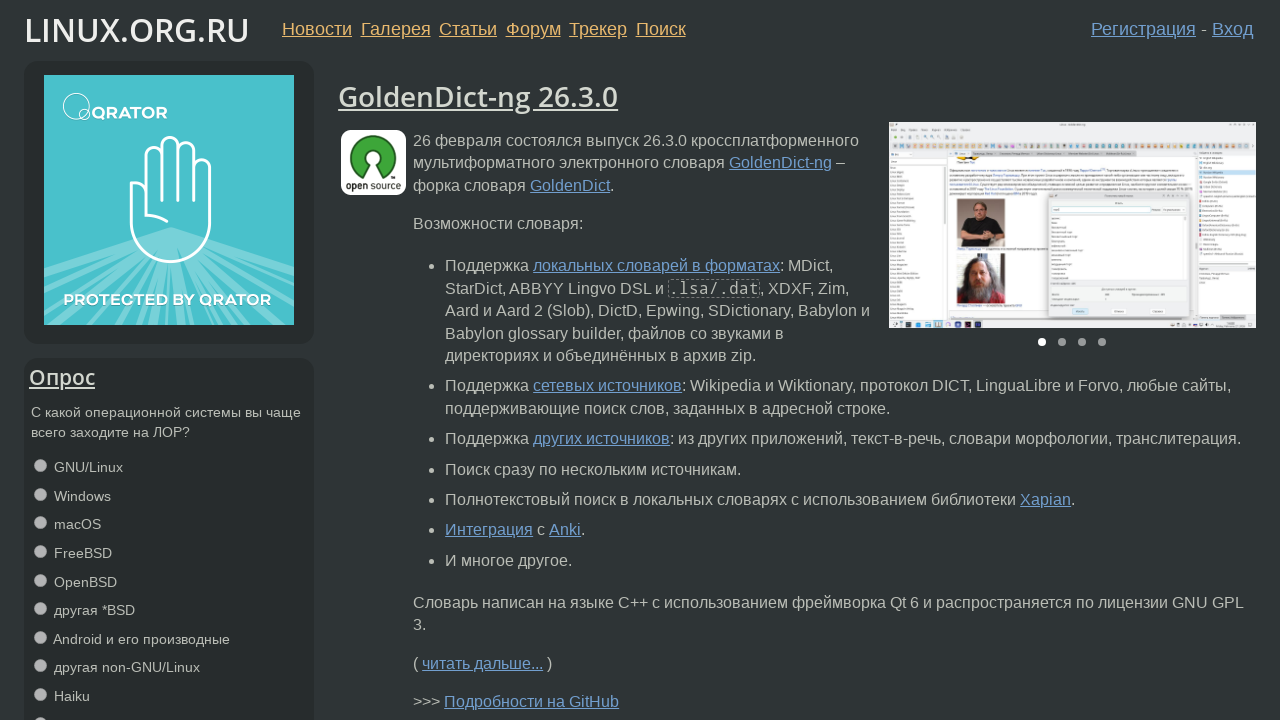

Clicked on 'Трекер' (Tracker) link at (598, 29) on xpath=//a[contains(text(), 'Трекер')]
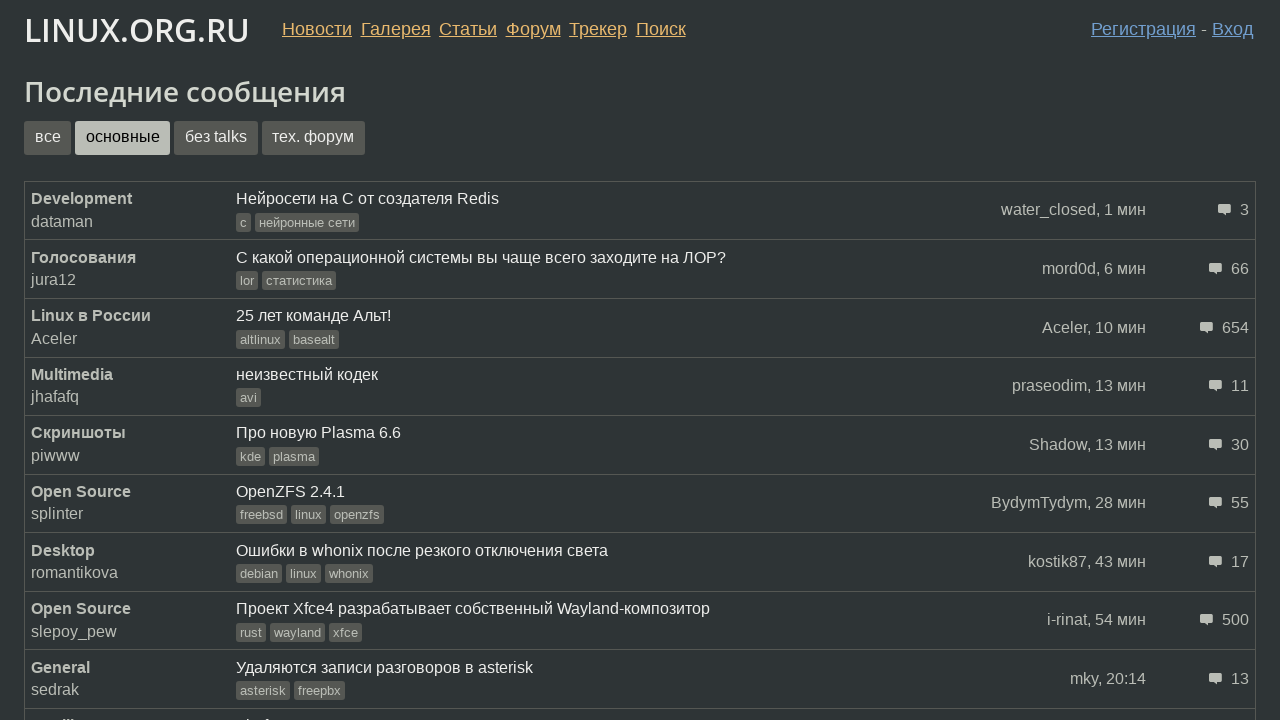

Tracker page loaded with 'Последние сообщения' heading visible
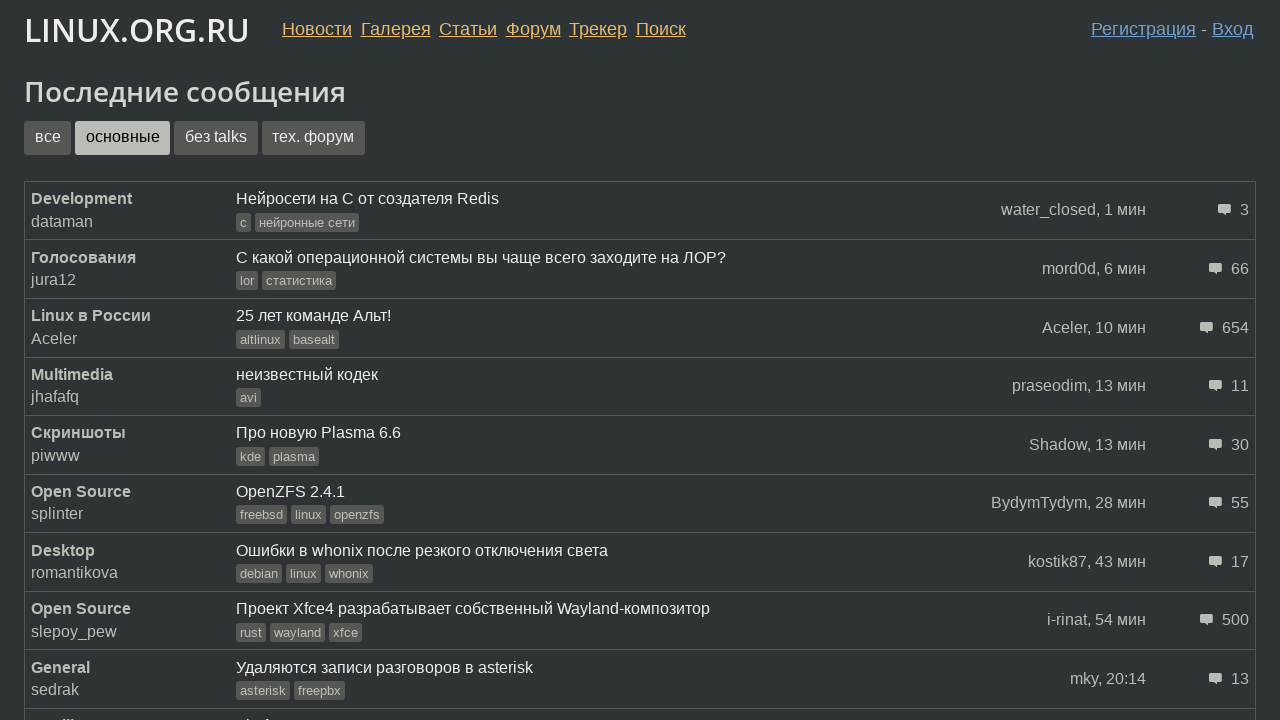

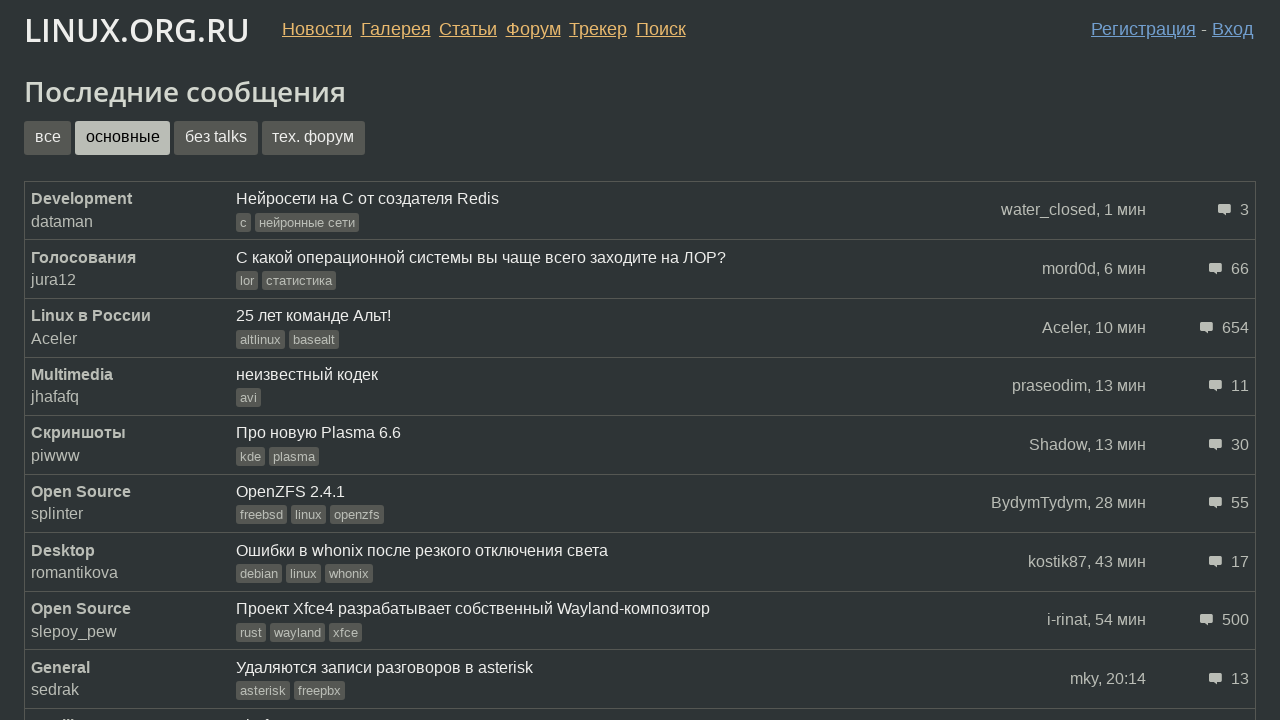